Tests navigation on the Heroku demo app by clicking on the 4th link in the content list, going back, then clicking on the Frames link

Starting URL: http://the-internet.herokuapp.com/

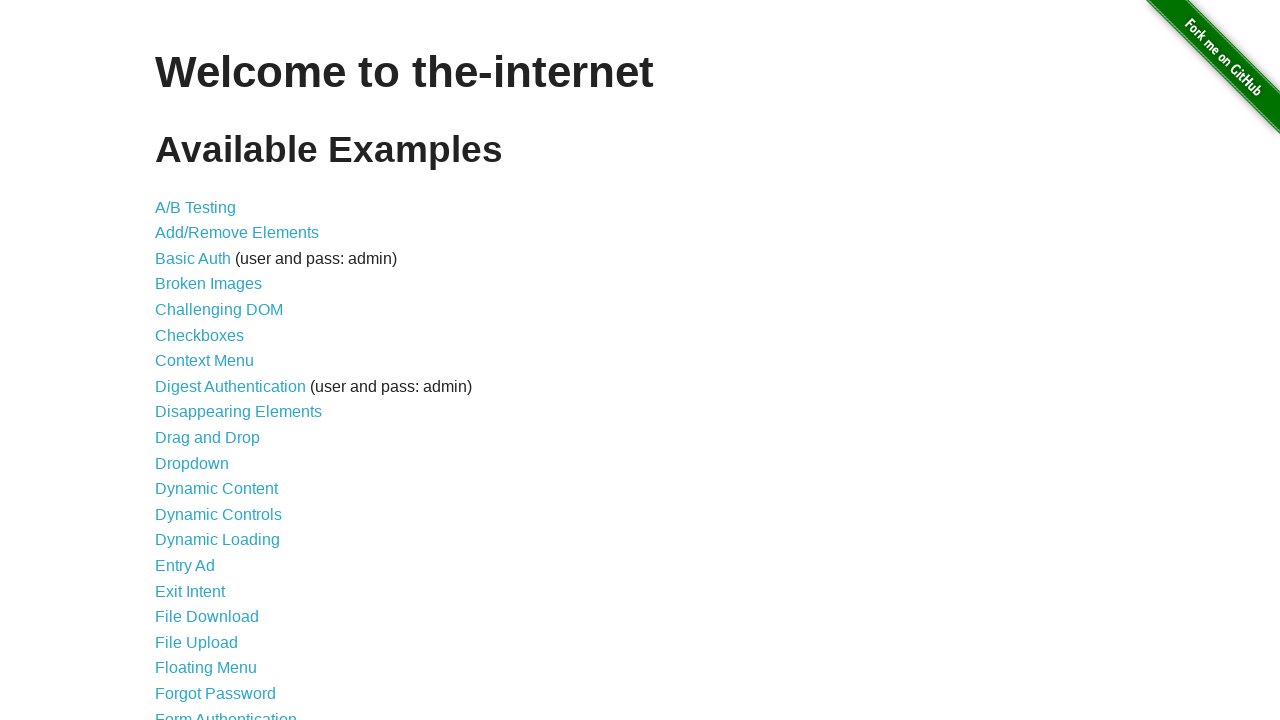

Clicked on the 4th link in the content list (Checkboxes) at (208, 284) on xpath=//*[@id="content"]/ul/li[4]/a
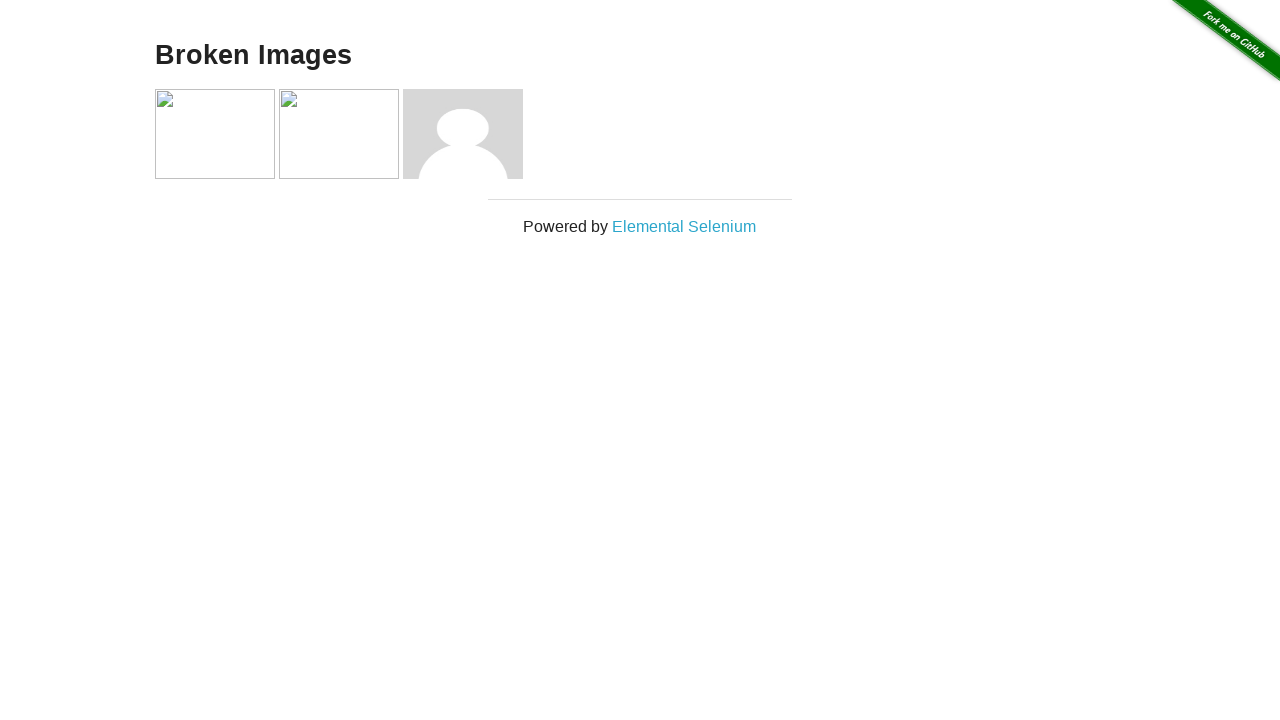

Navigated back to the main page
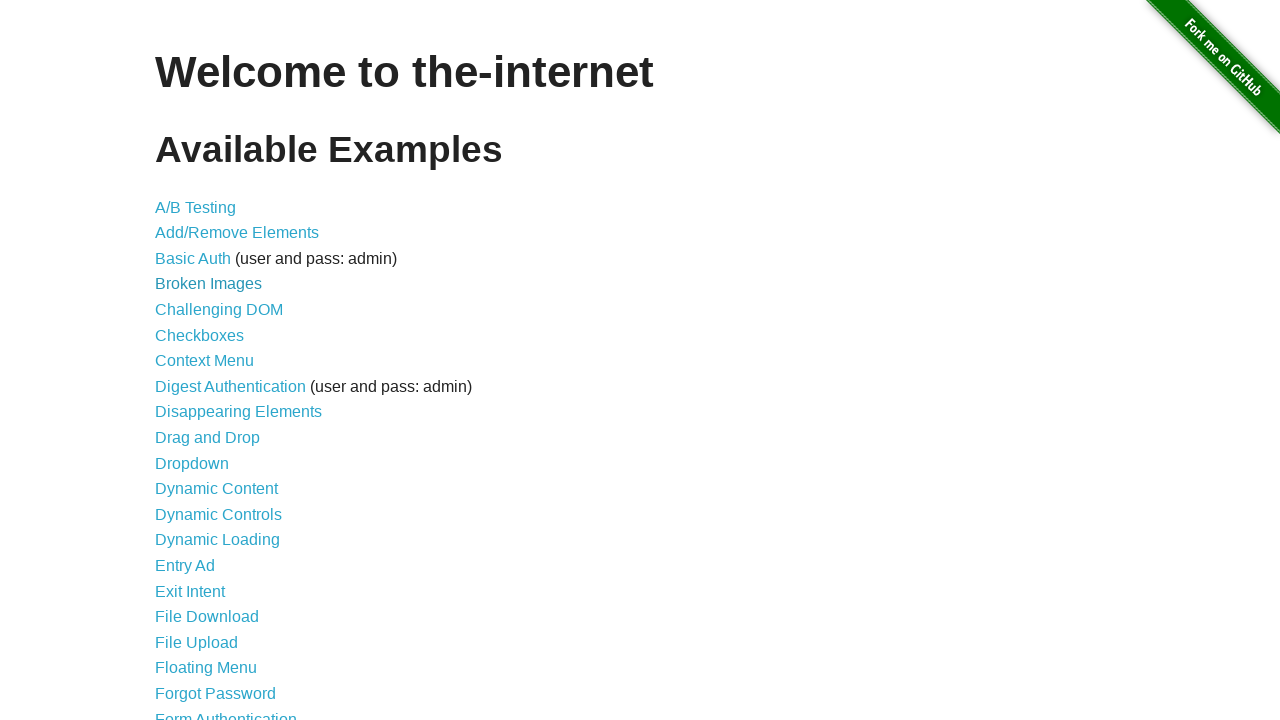

Clicked on the Frames link at (182, 361) on a:has-text('Frames')
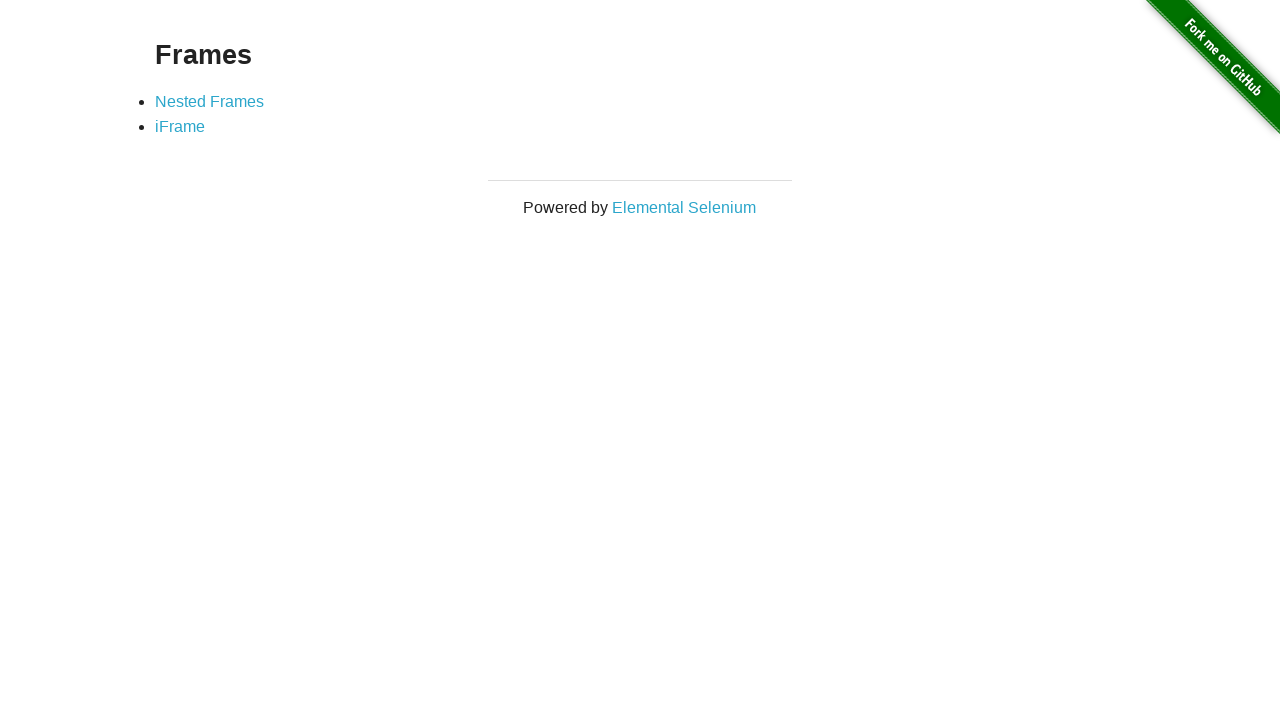

Frames page loaded (domcontentloaded state reached)
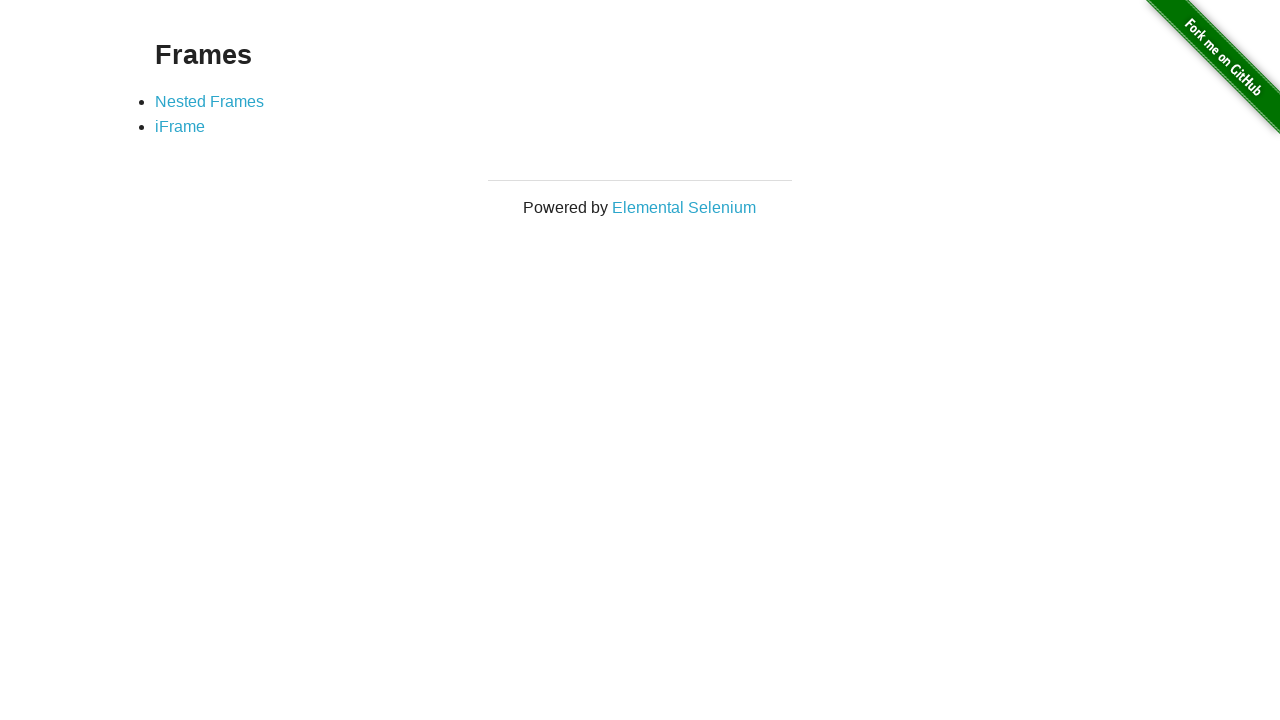

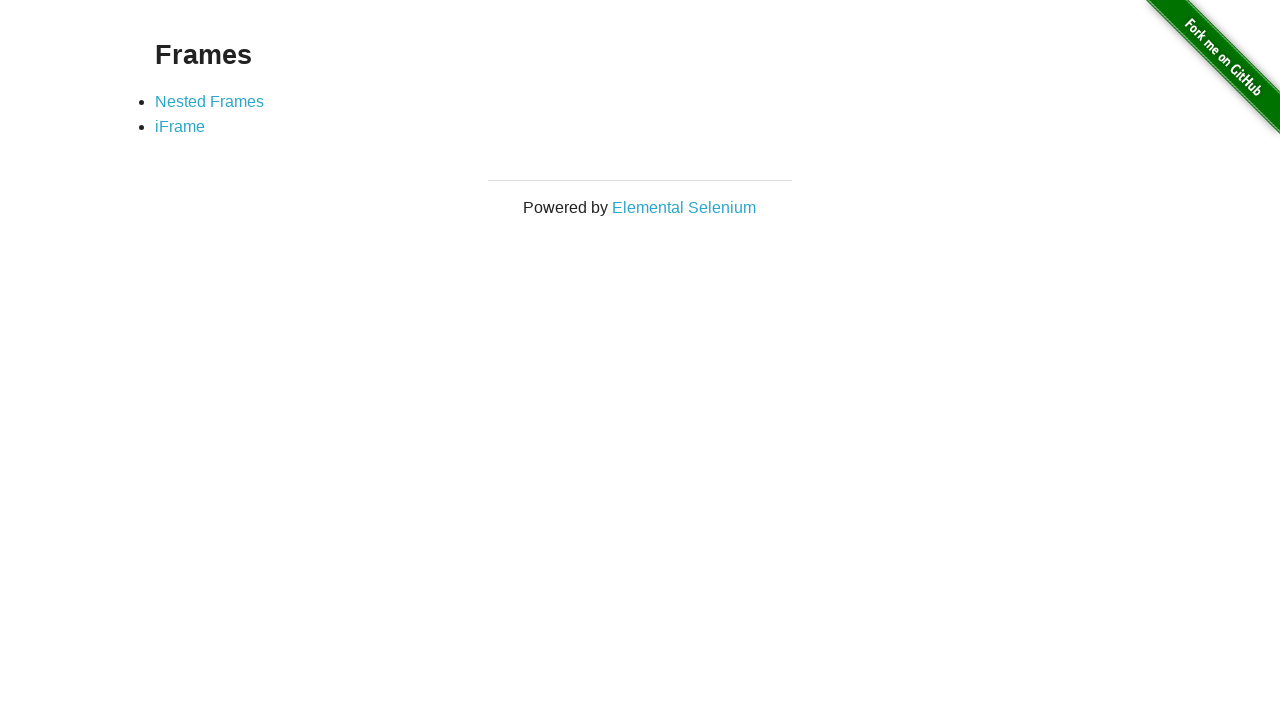